Navigates to Mark Cuban Companies website and opens each company's website link in a new browser tab to verify the links are accessible.

Starting URL: https://markcubancompanies.com

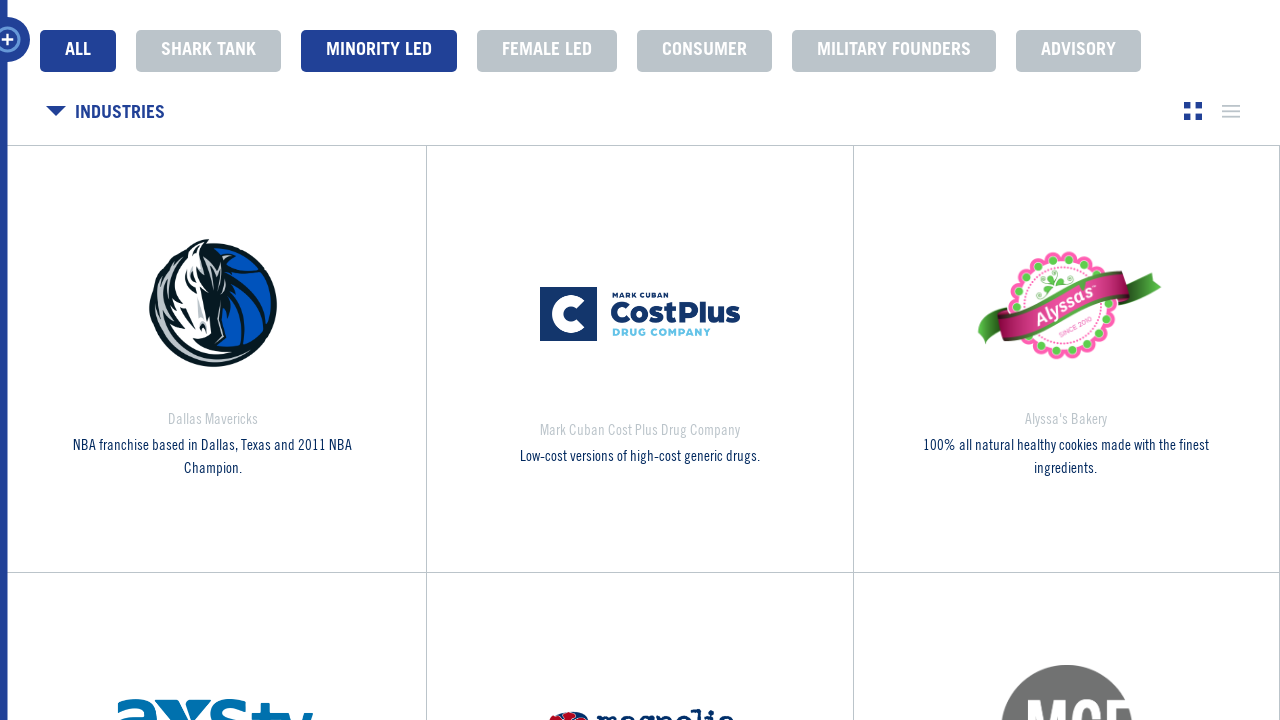

Waited for company item selectors to load
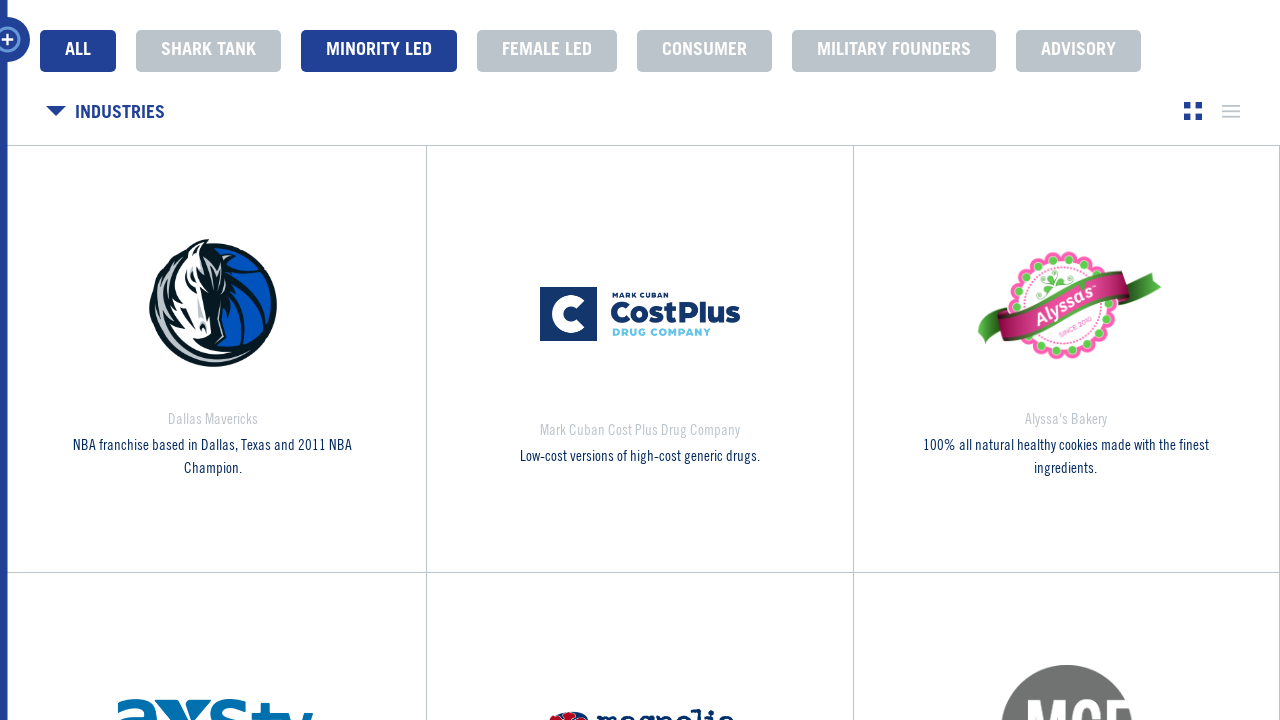

Retrieved all company links from page
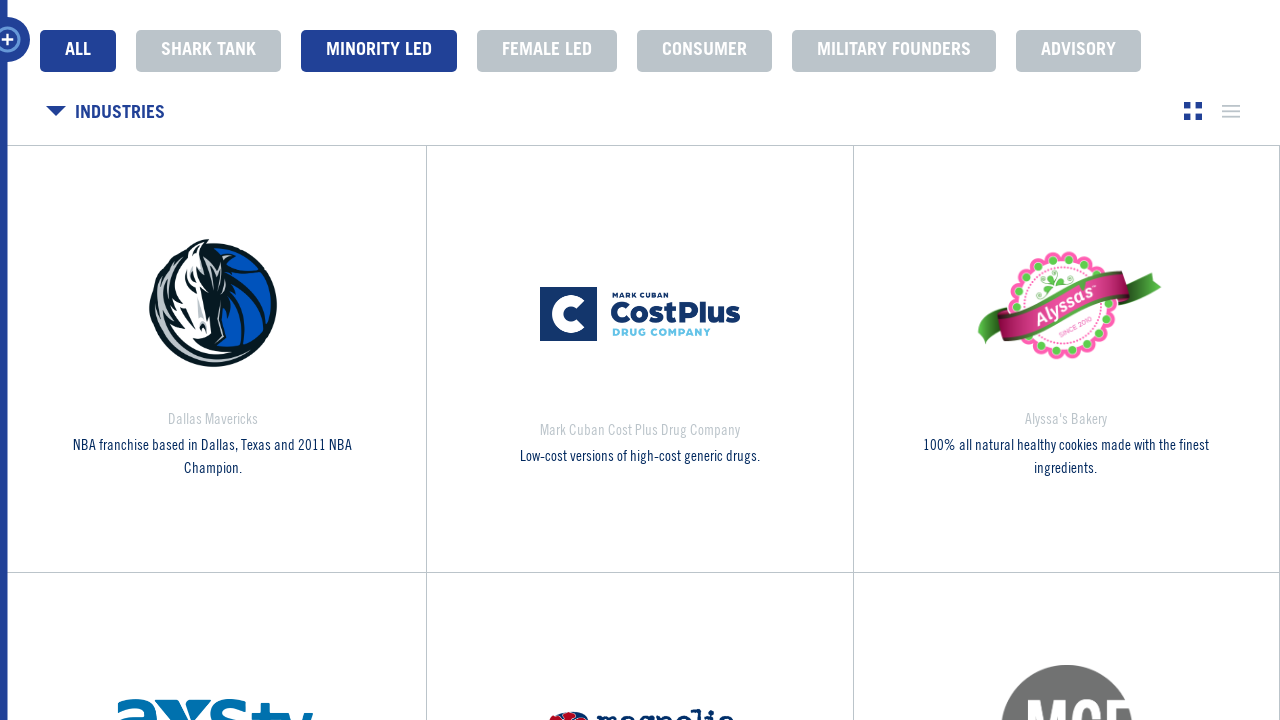

Retrieved href attribute from company link 1
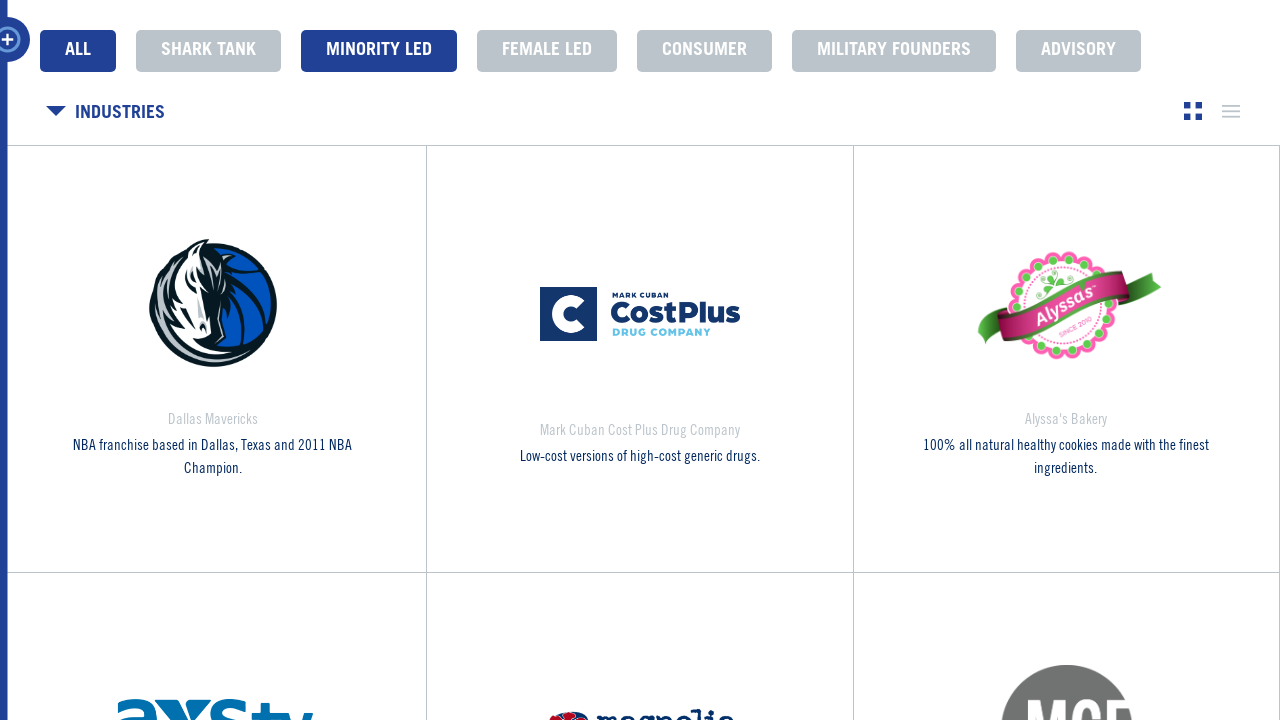

Opened new browser tab for company link 1
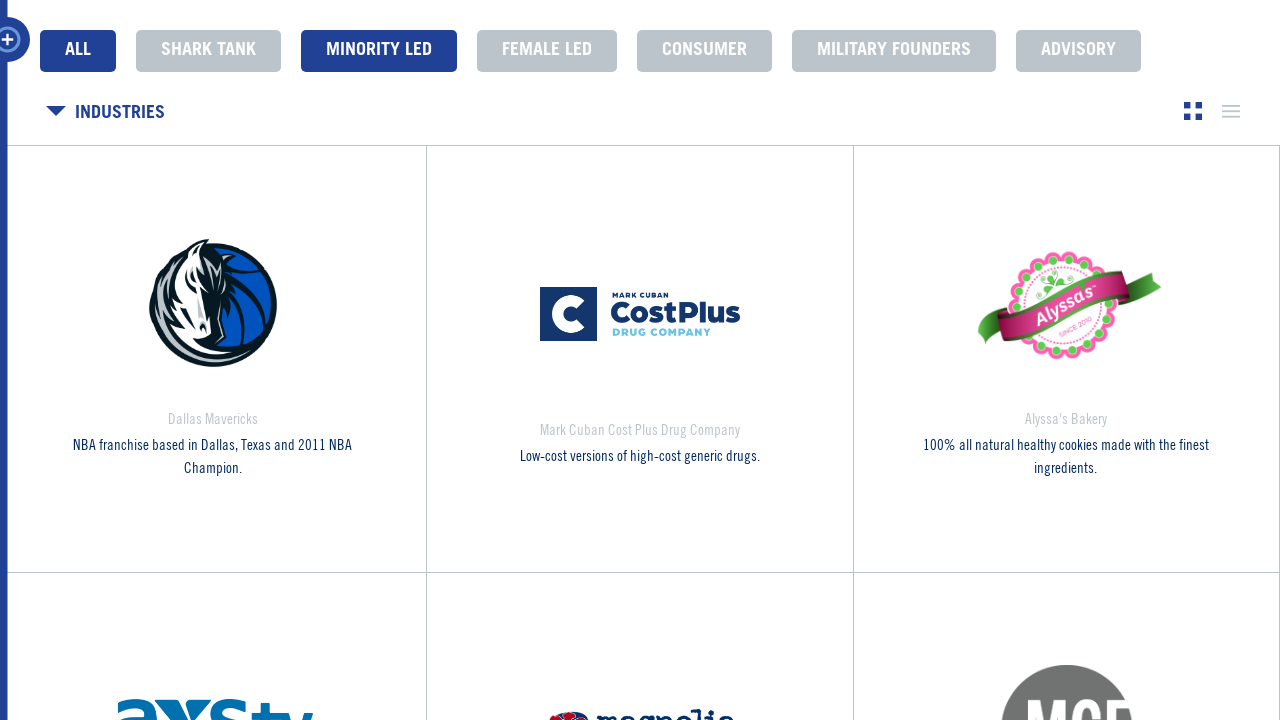

Navigated to company website: https://markcubancompanies.com/companies/dallas-mavericks/?modal
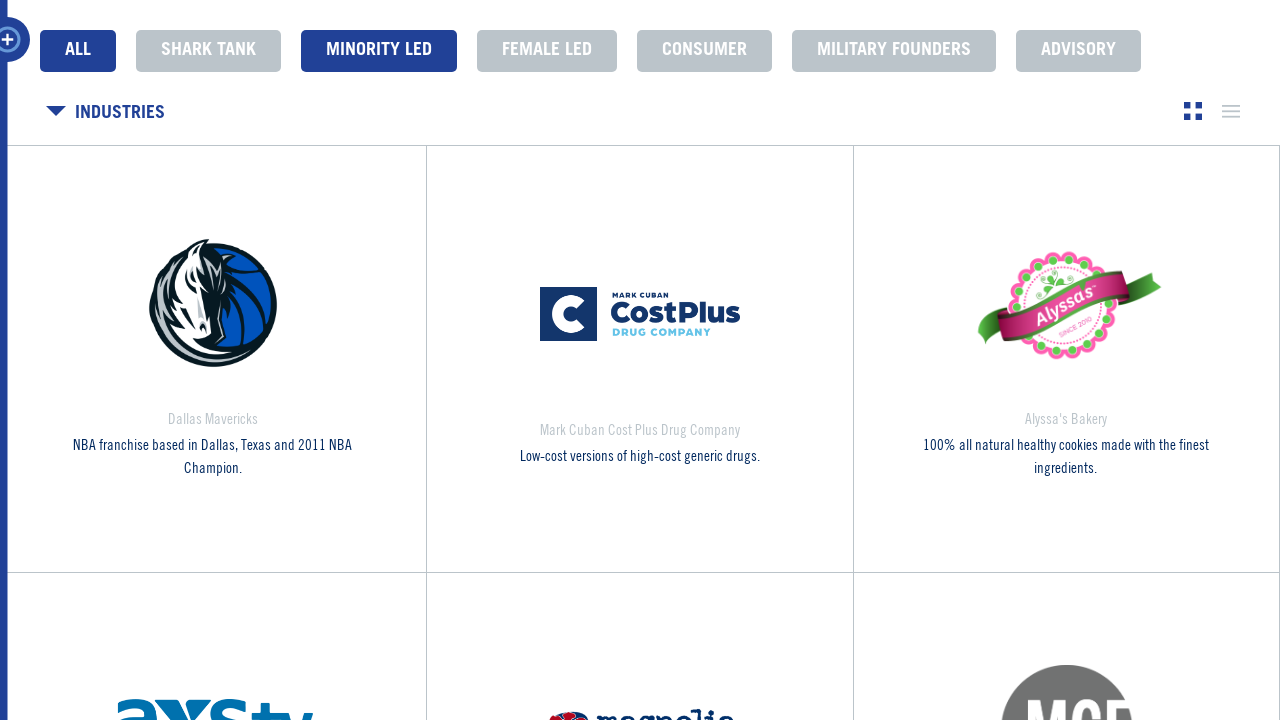

Company website 1 loaded successfully
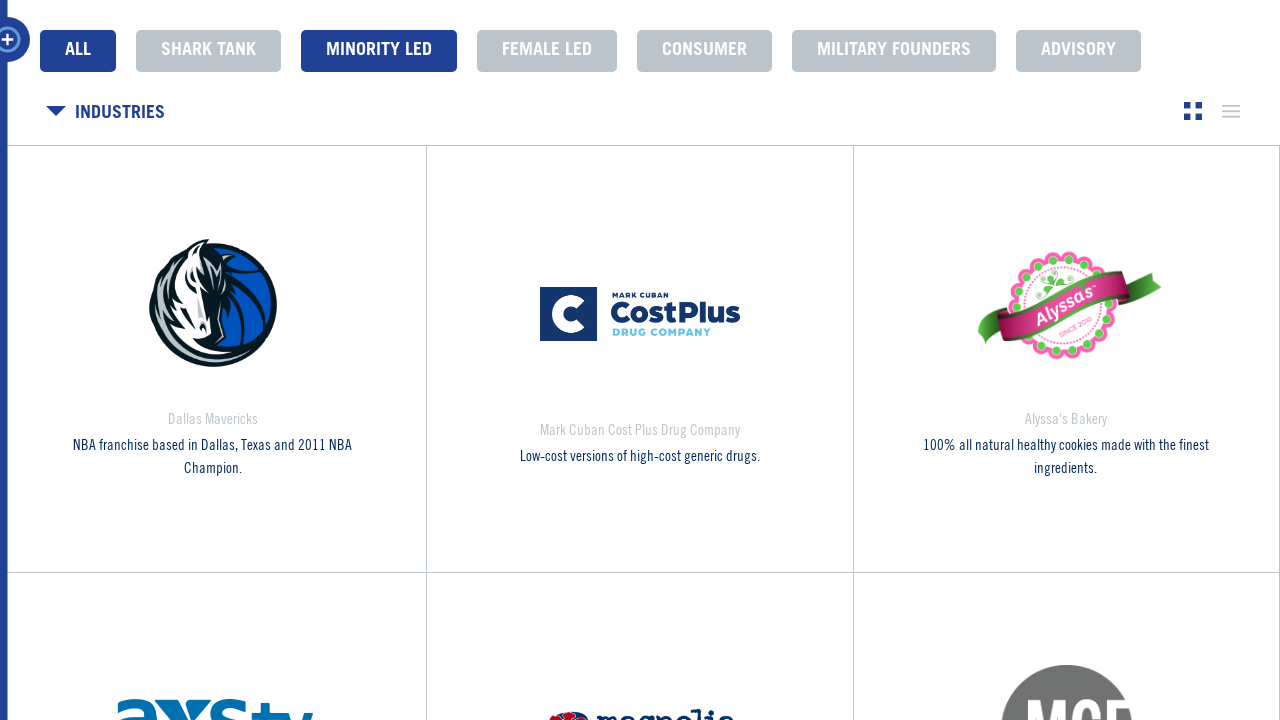

Closed company website tab 1
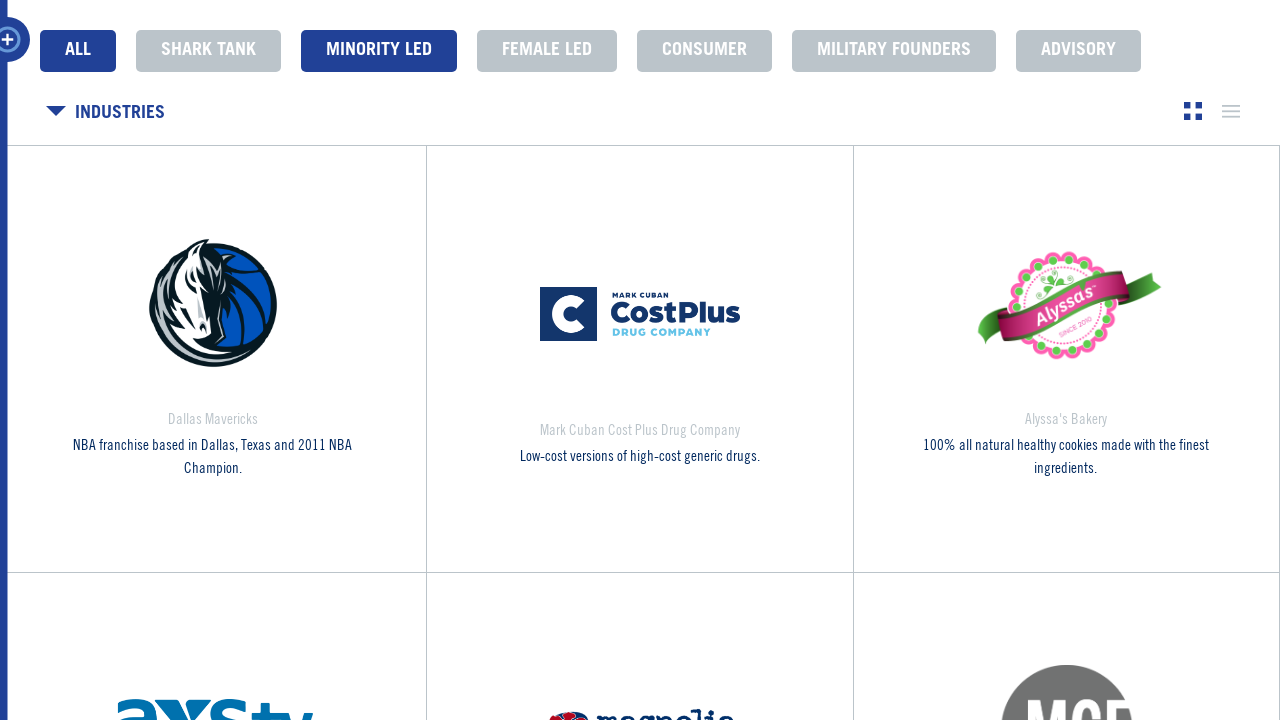

Retrieved href attribute from company link 2
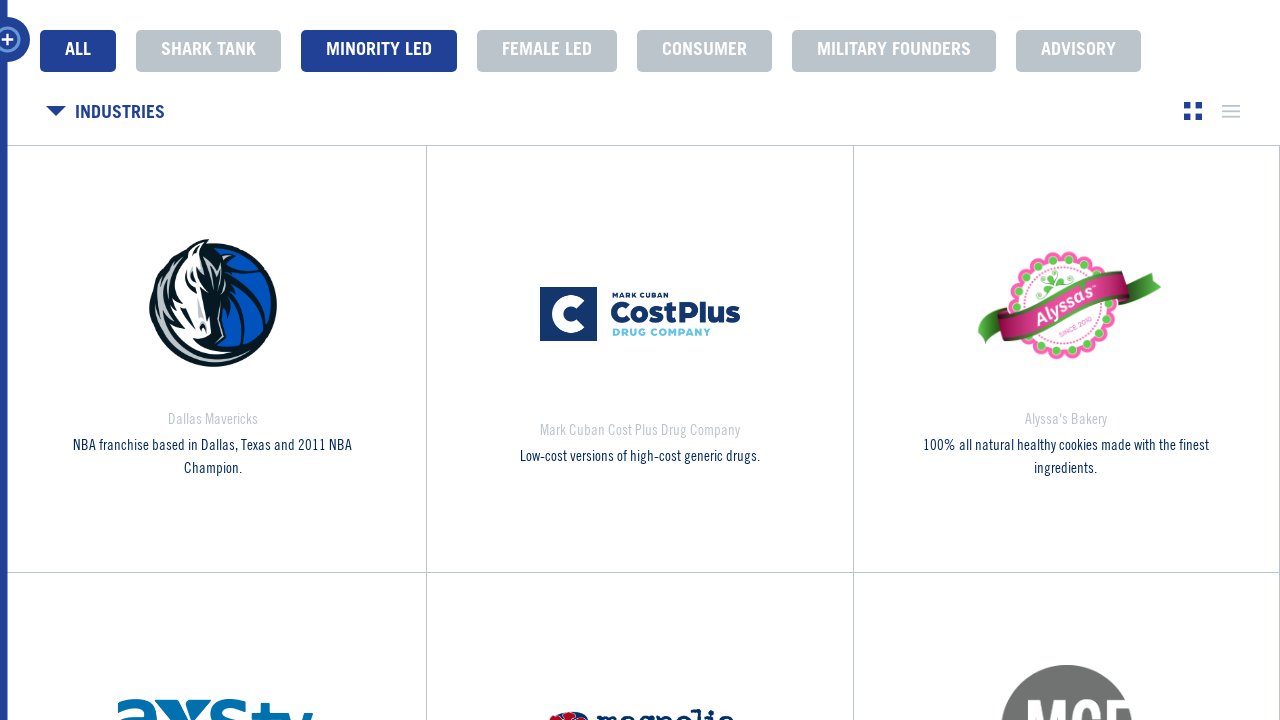

Opened new browser tab for company link 2
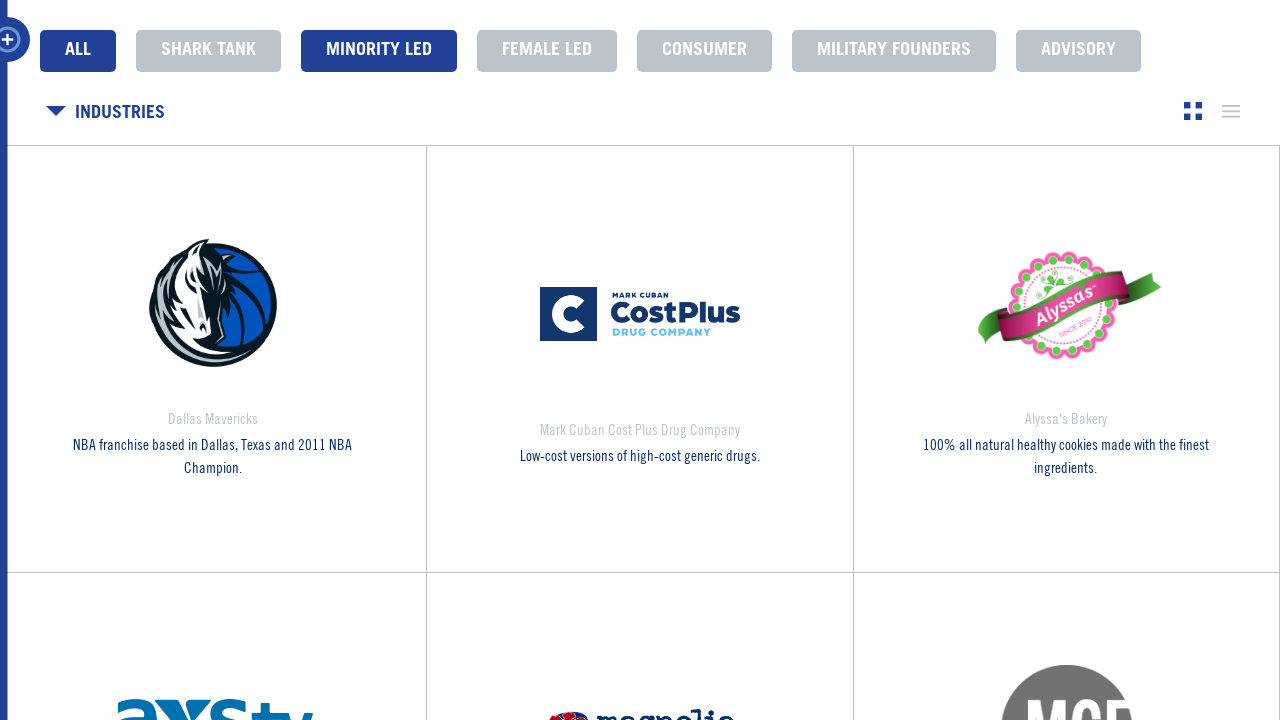

Navigated to company website: https://markcubancompanies.com/companies/mark-cuban-cost-plus-drug-company/?modal
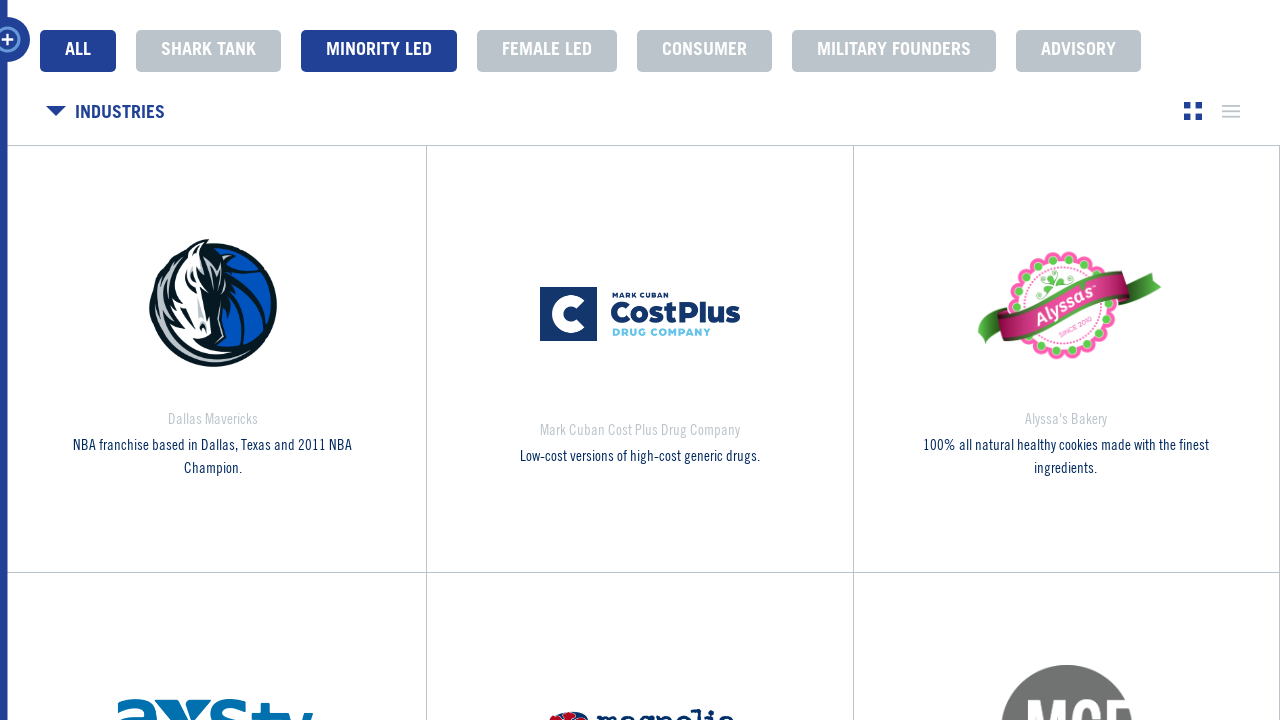

Company website 2 loaded successfully
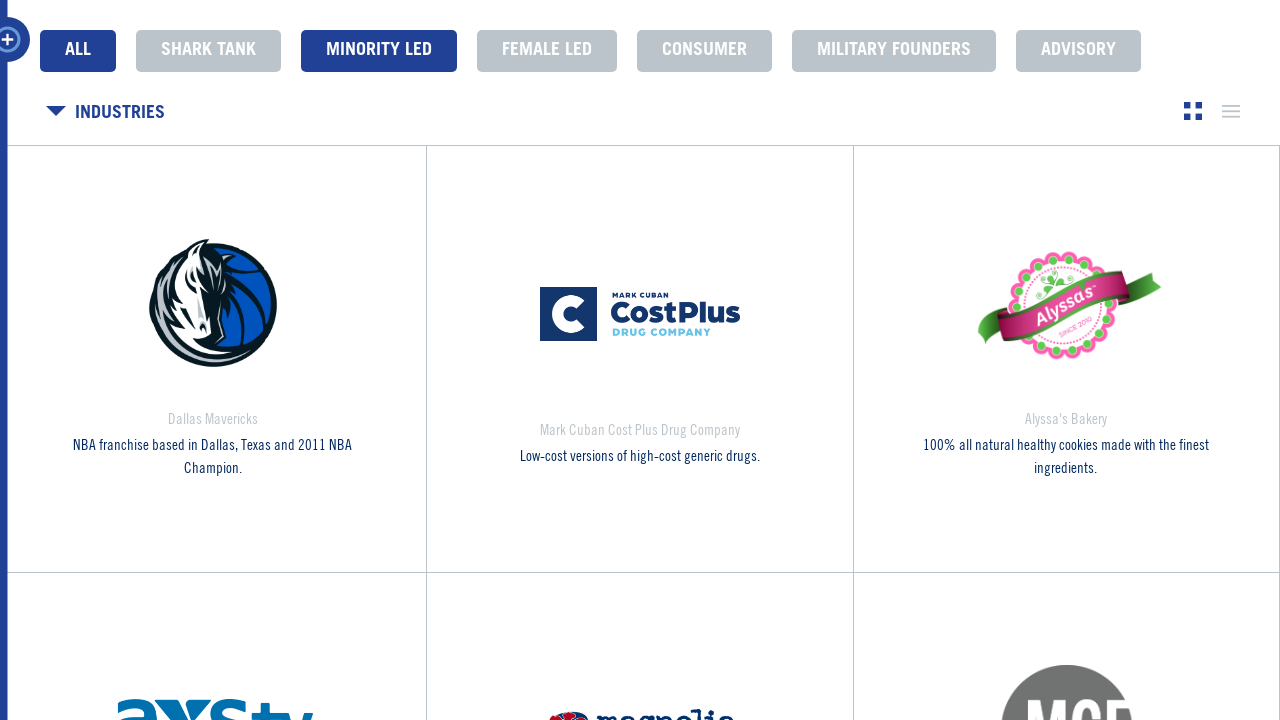

Closed company website tab 2
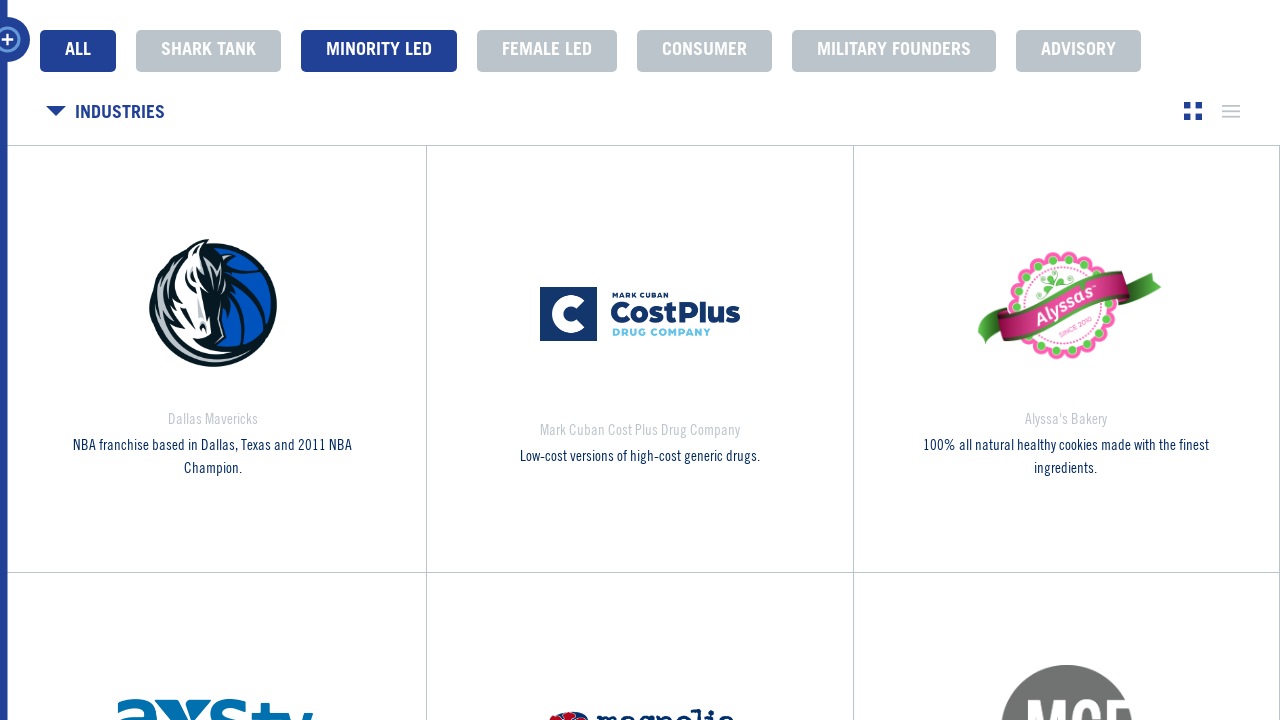

Retrieved href attribute from company link 3
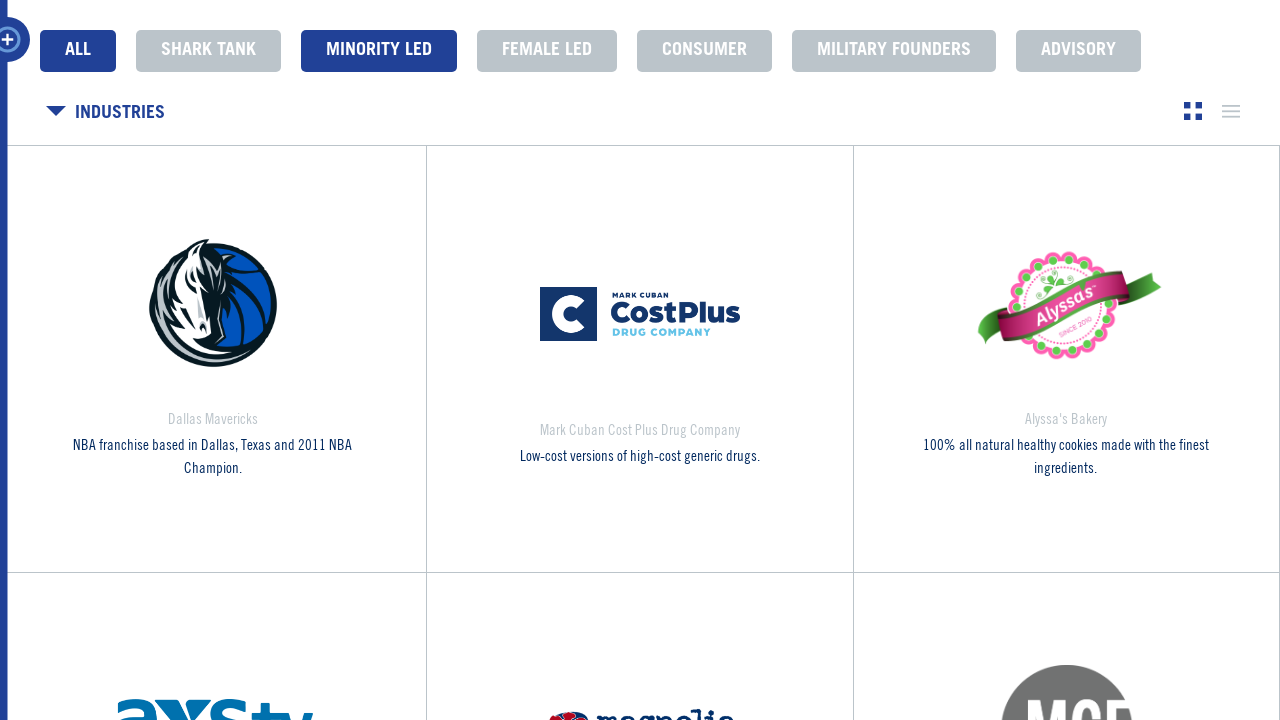

Opened new browser tab for company link 3
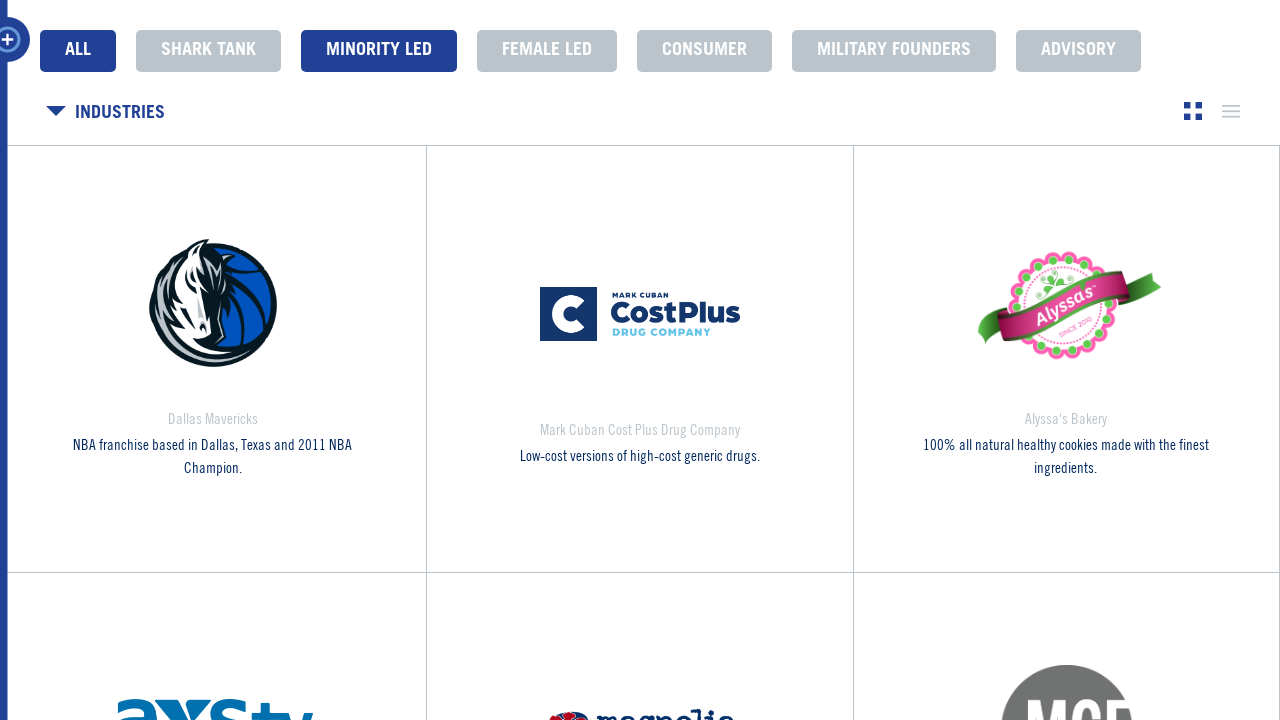

Navigated to company website: https://markcubancompanies.com/companies/alyssas-cookies/?modal
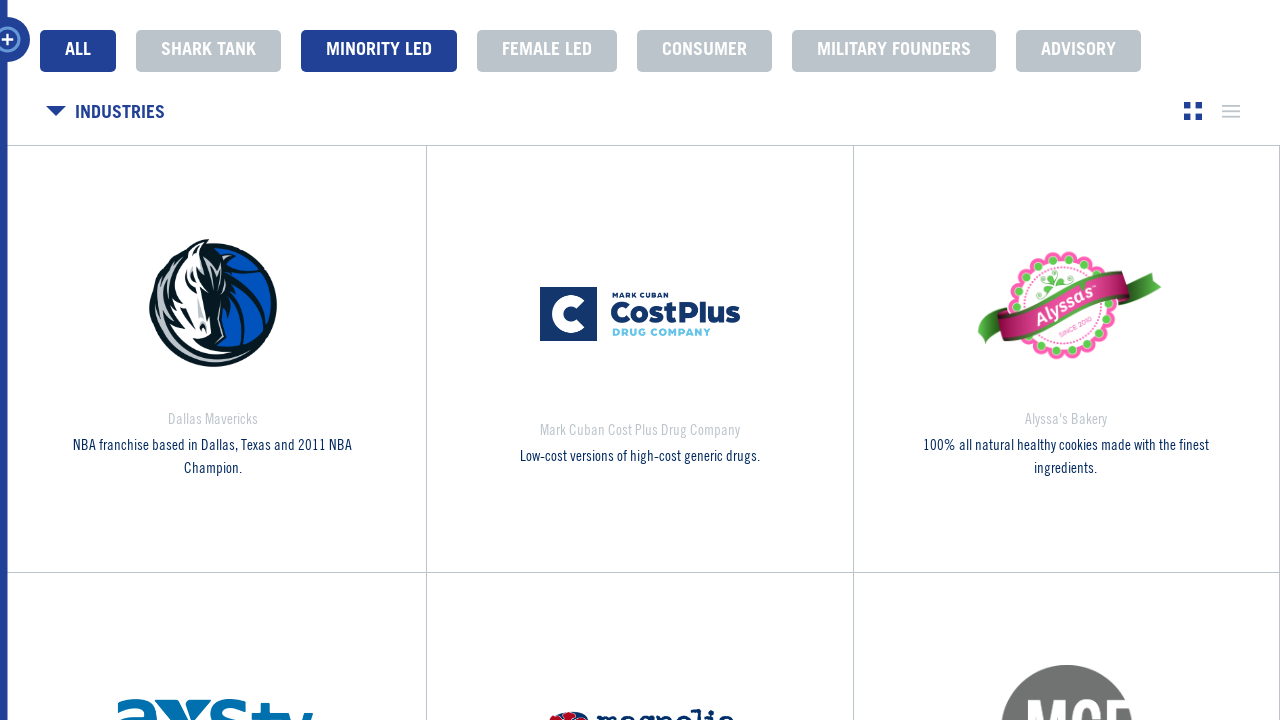

Company website 3 loaded successfully
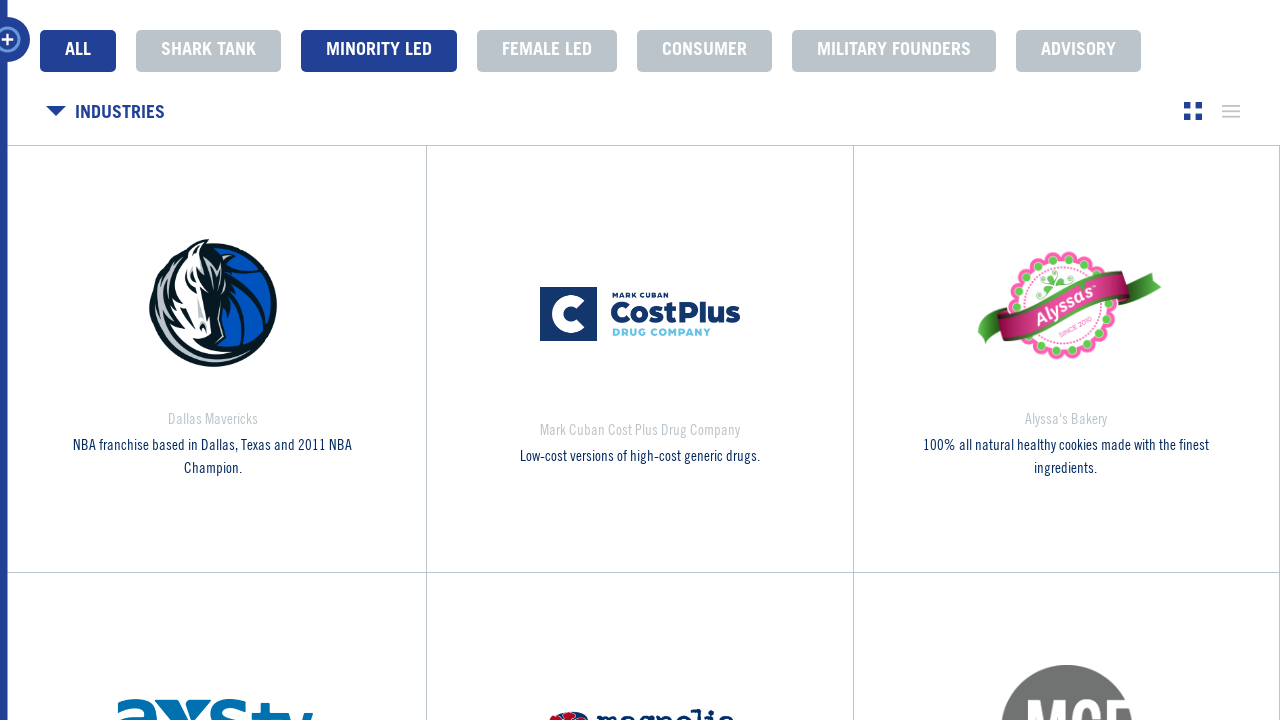

Closed company website tab 3
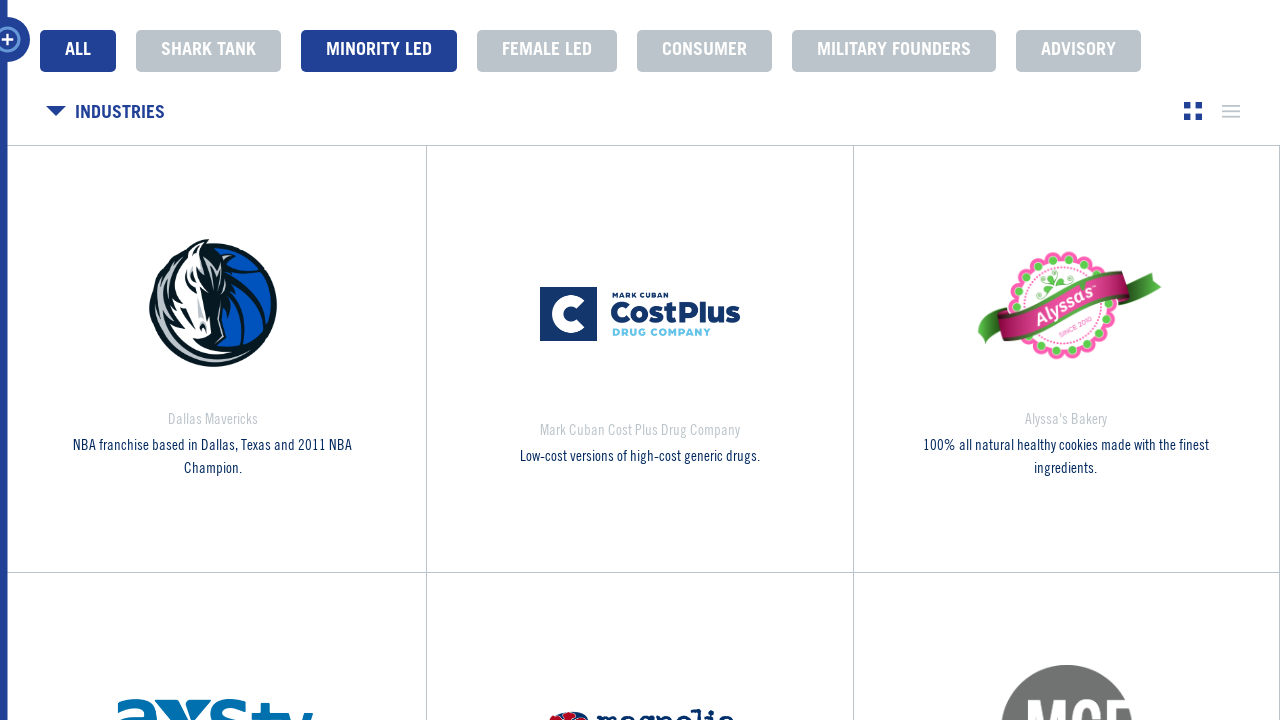

Retrieved href attribute from company link 4
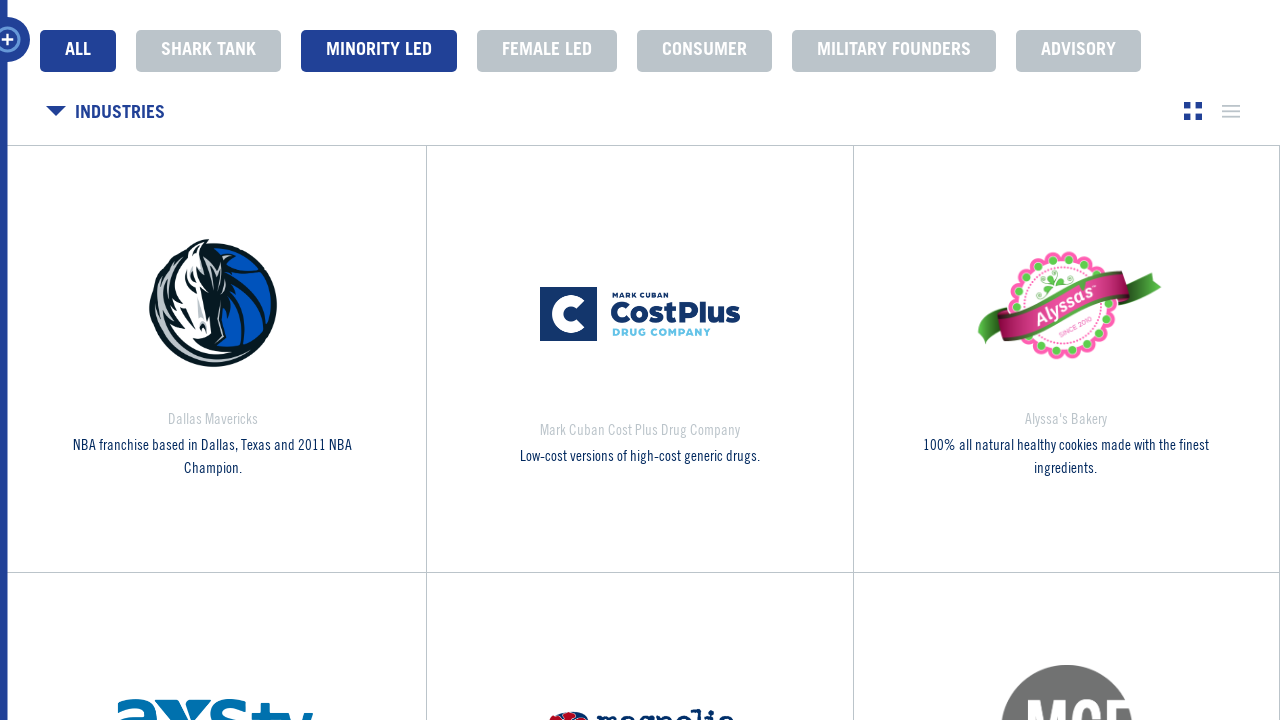

Opened new browser tab for company link 4
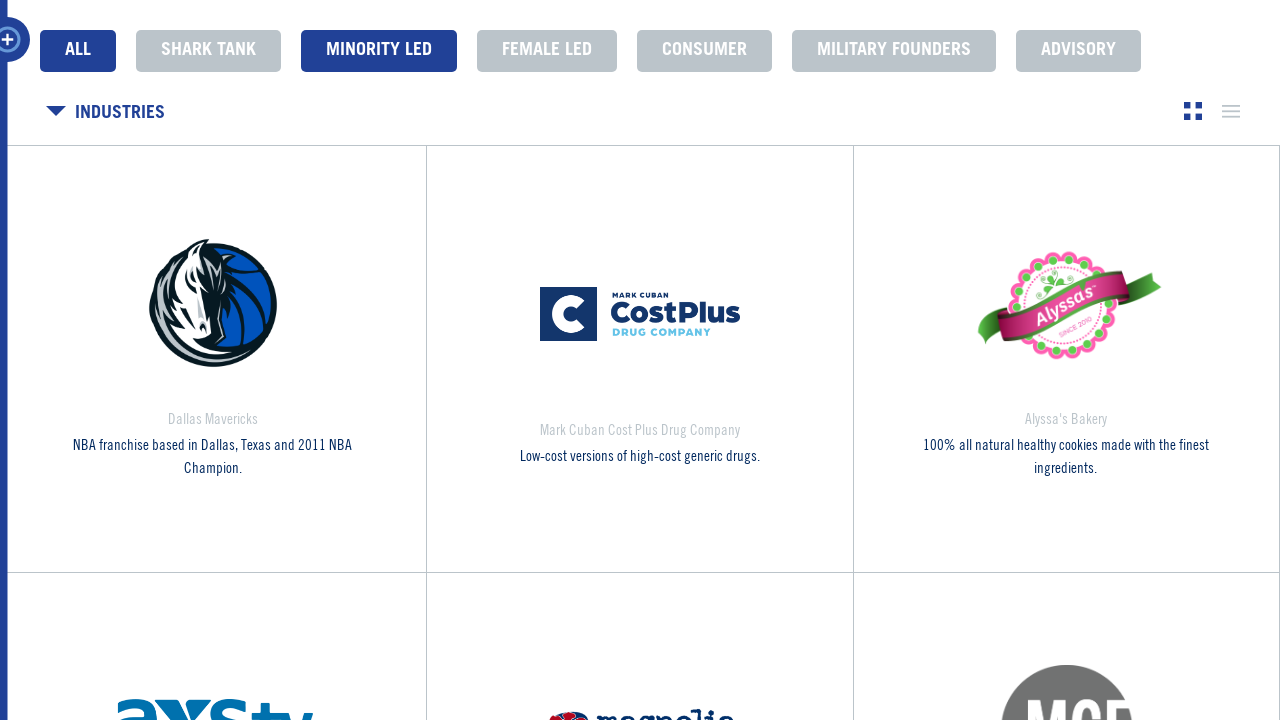

Navigated to company website: https://markcubancompanies.com/companies/axs-tv/?modal
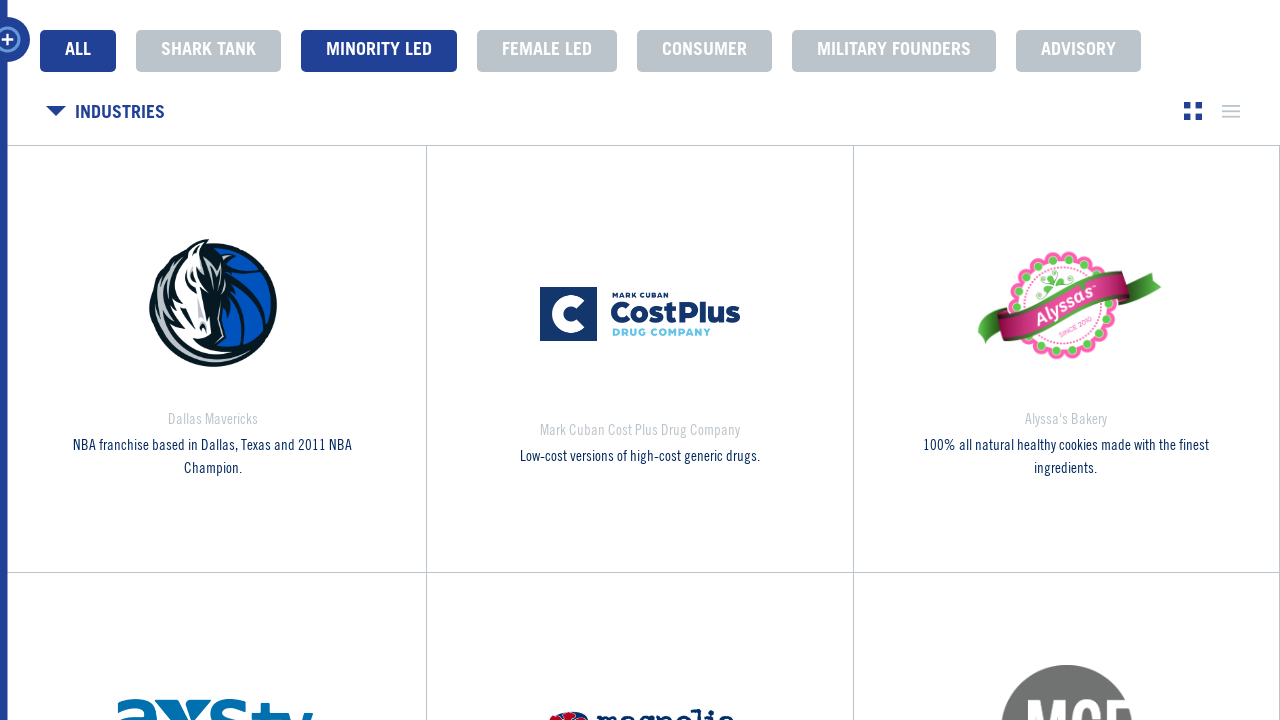

Company website 4 loaded successfully
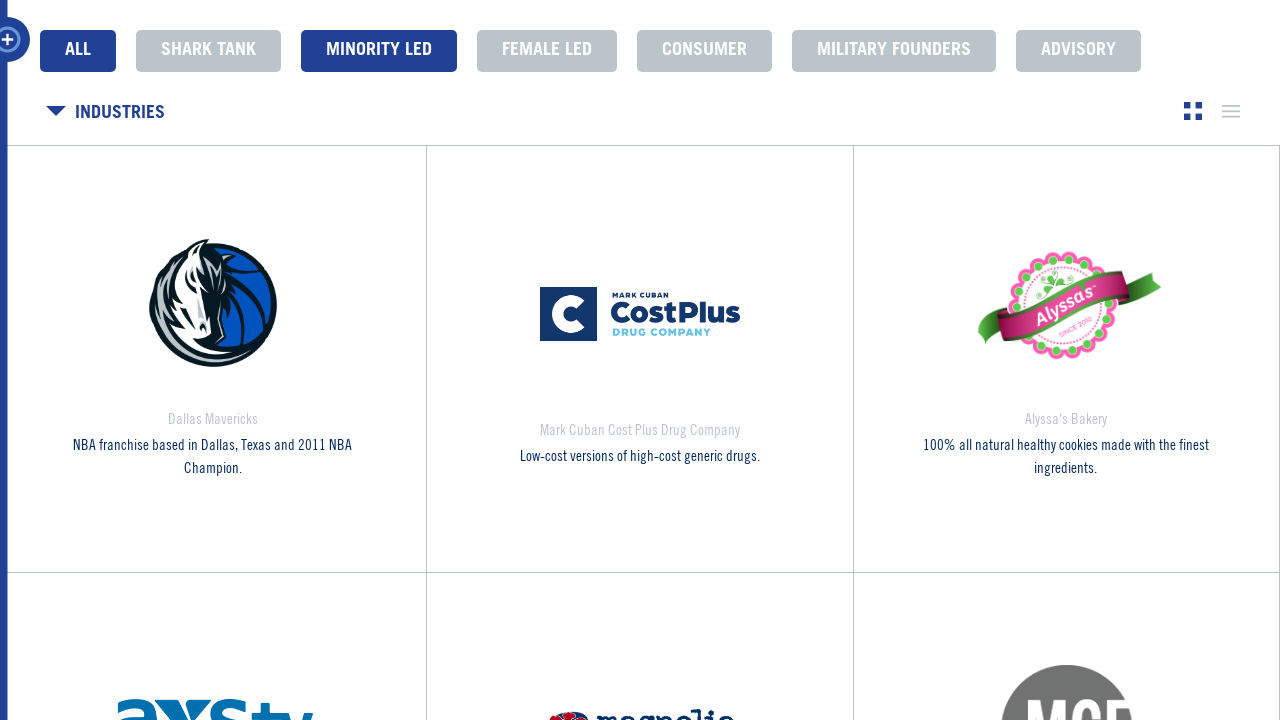

Closed company website tab 4
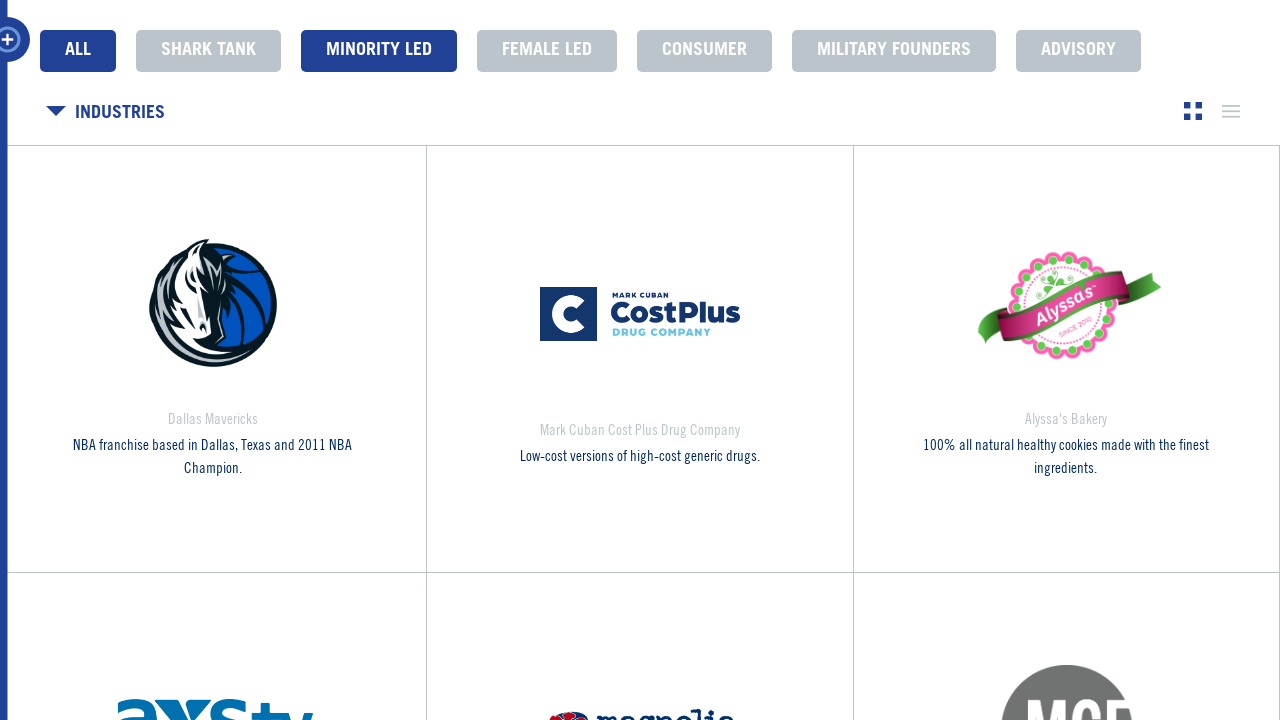

Retrieved href attribute from company link 5
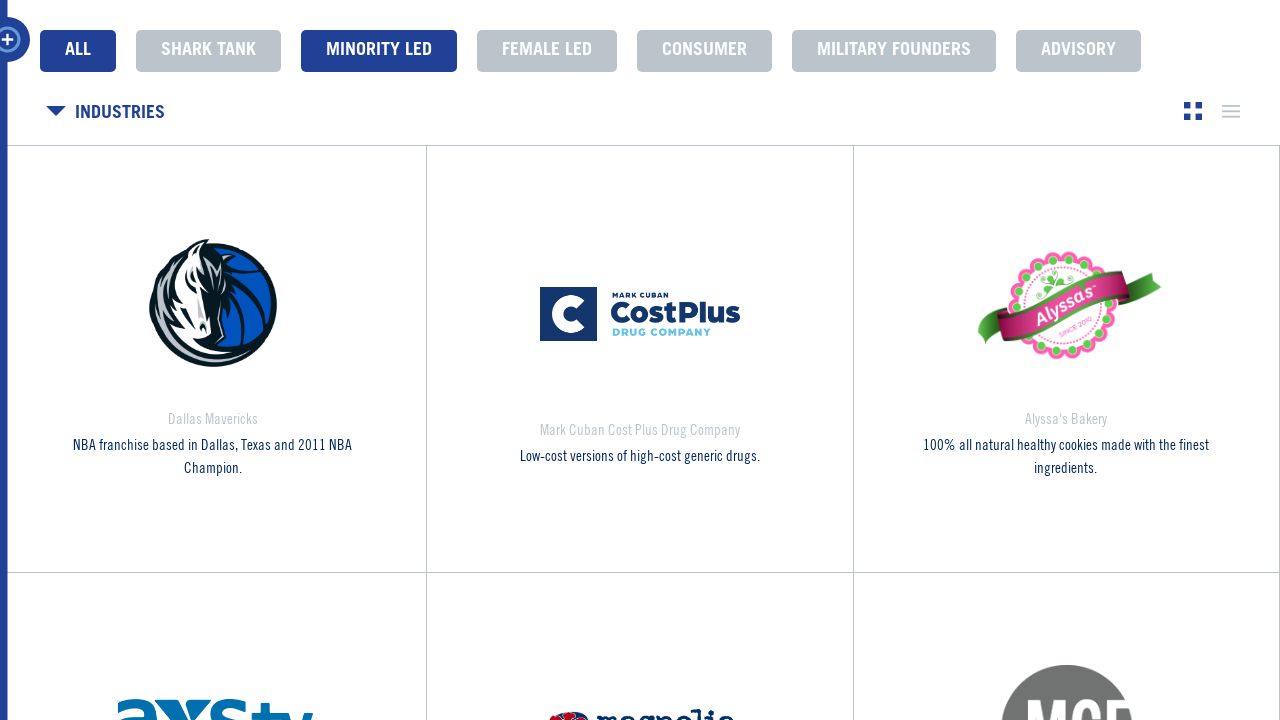

Opened new browser tab for company link 5
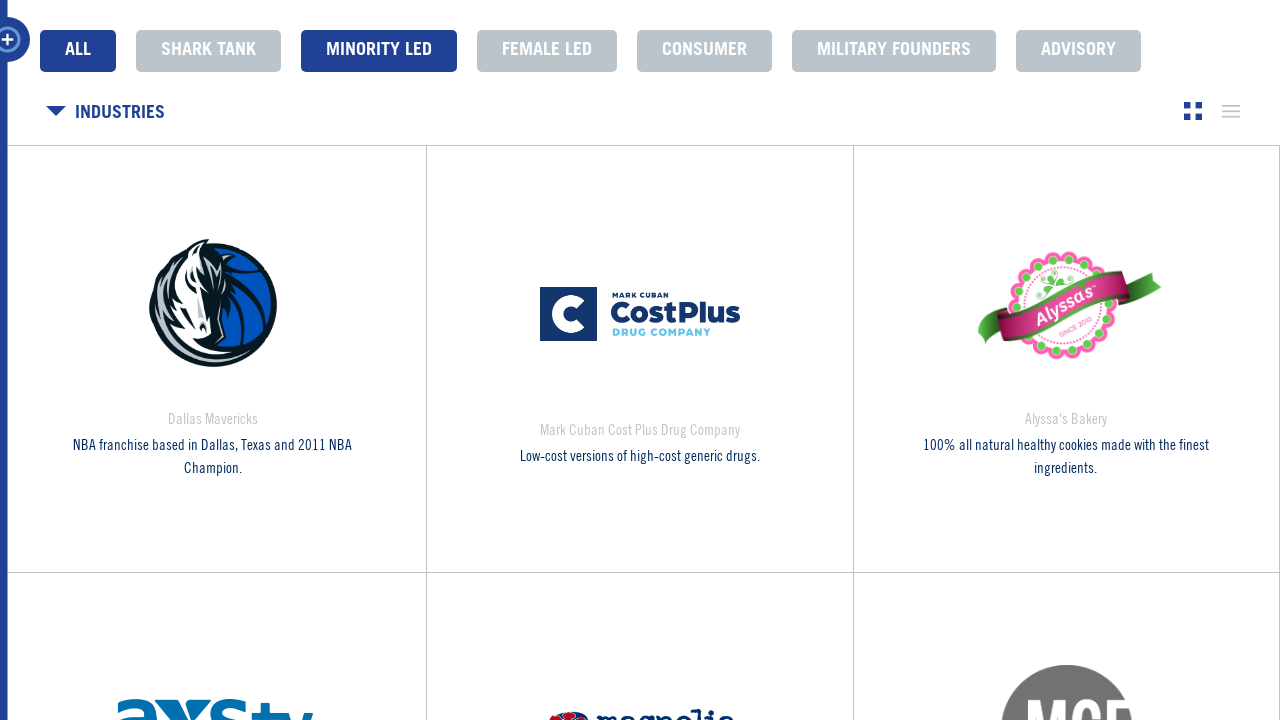

Navigated to company website: https://markcubancompanies.com/companies/magnolia-pictures/?modal
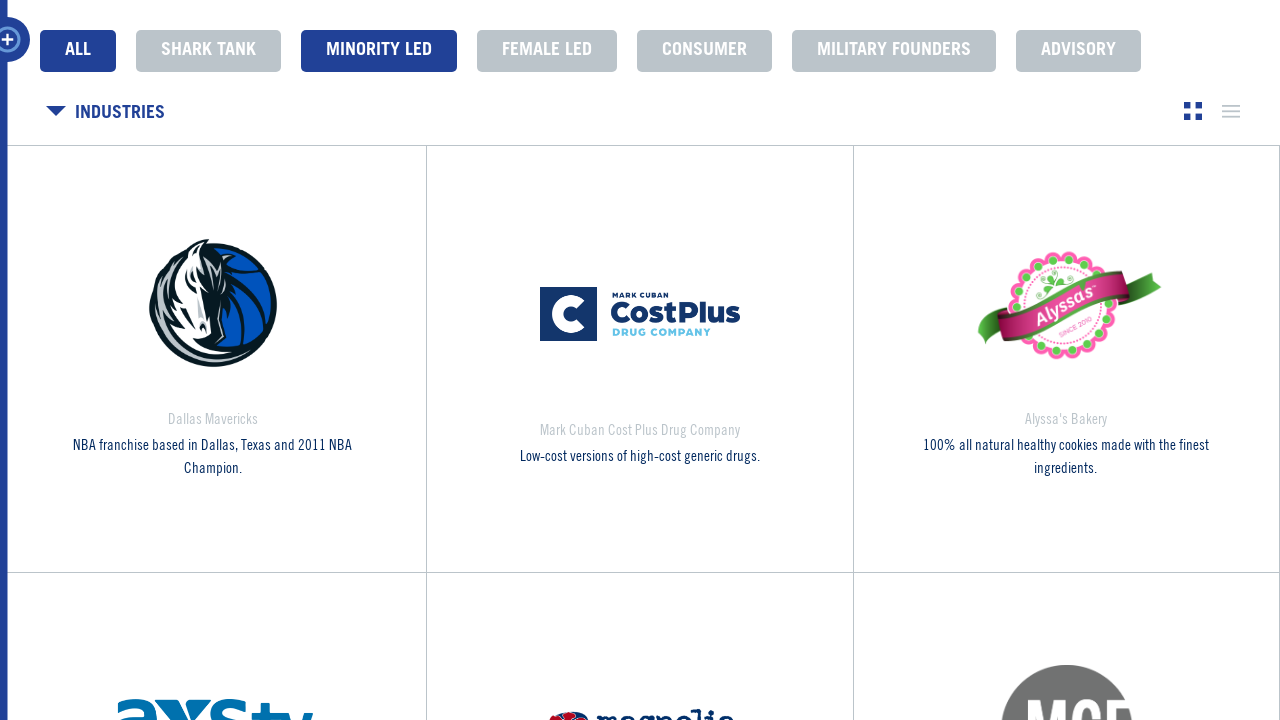

Company website 5 loaded successfully
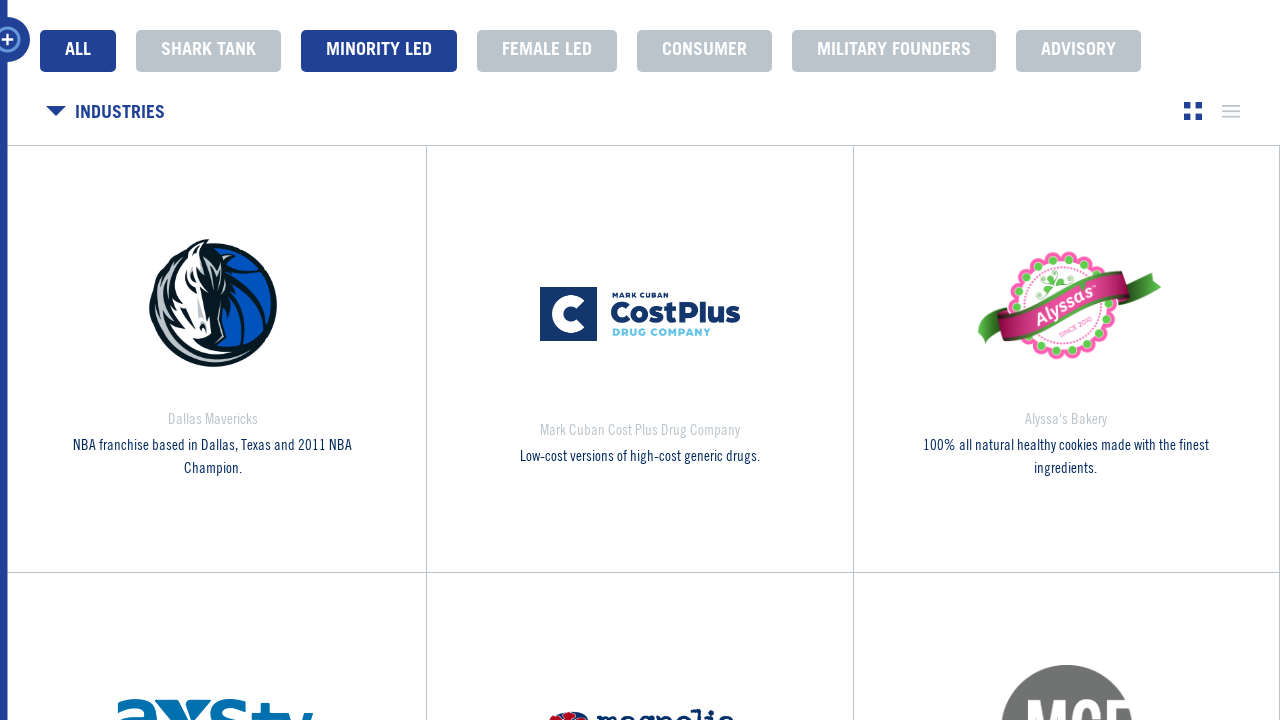

Closed company website tab 5
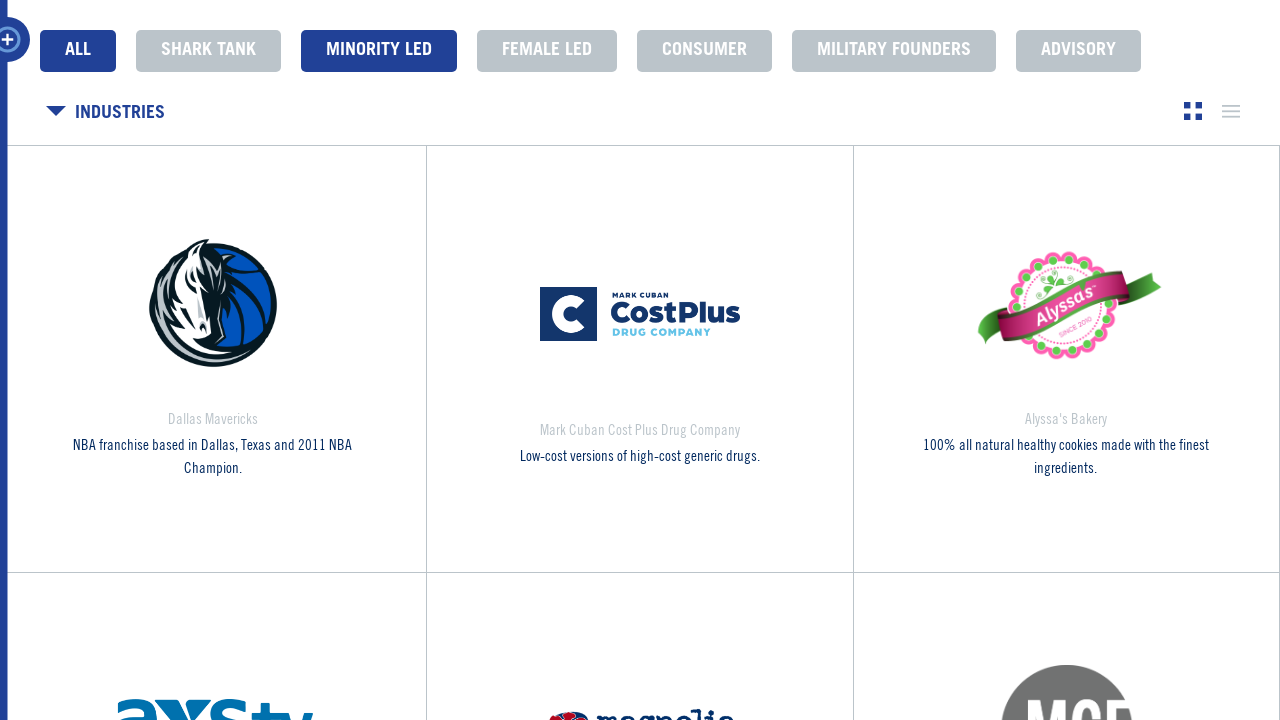

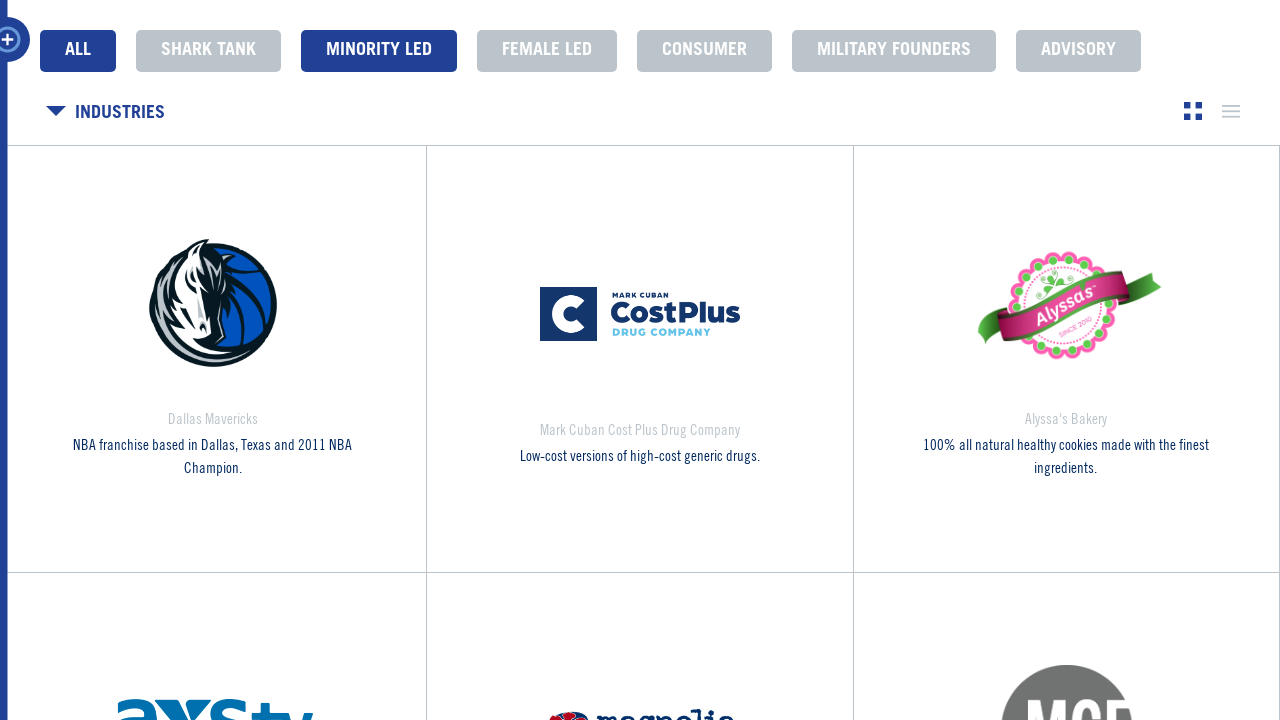